Tests a registration form by filling in first name, last name, and email fields, then submitting the form and verifying a success message appears.

Starting URL: http://suninjuly.github.io/registration1.html

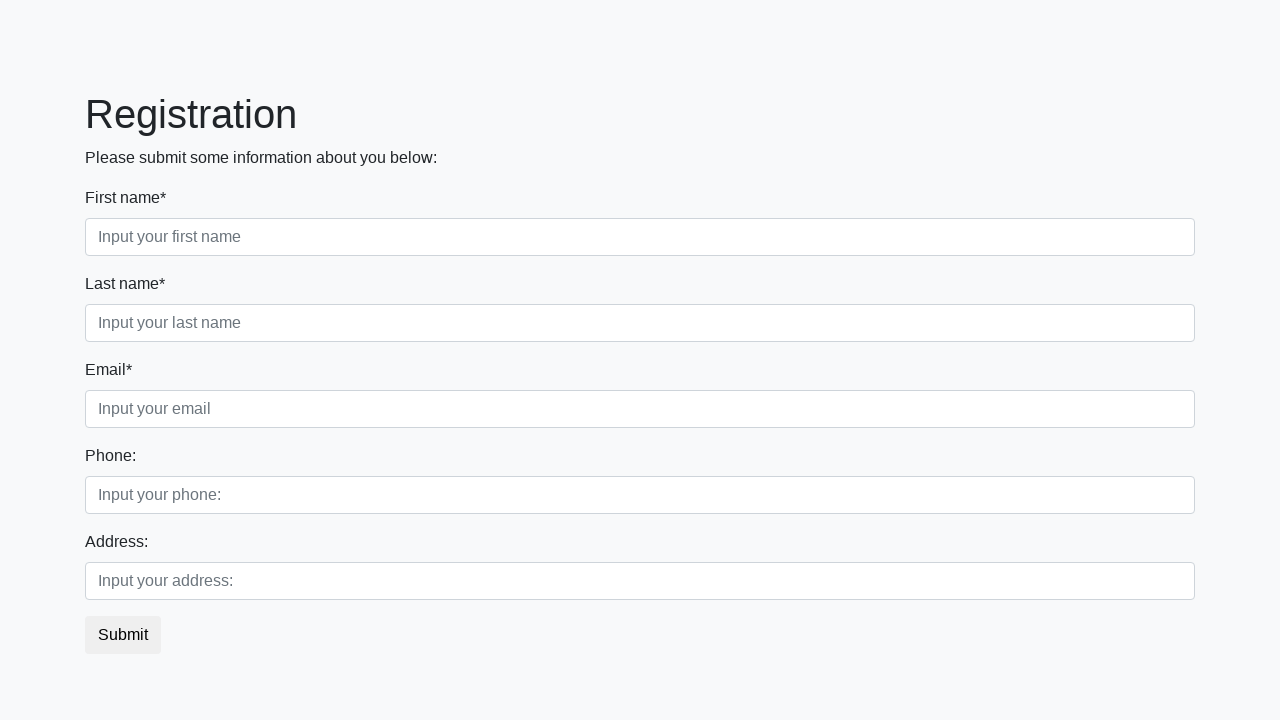

Filled first name field with 'Ivan' on input[placeholder='Input your first name']
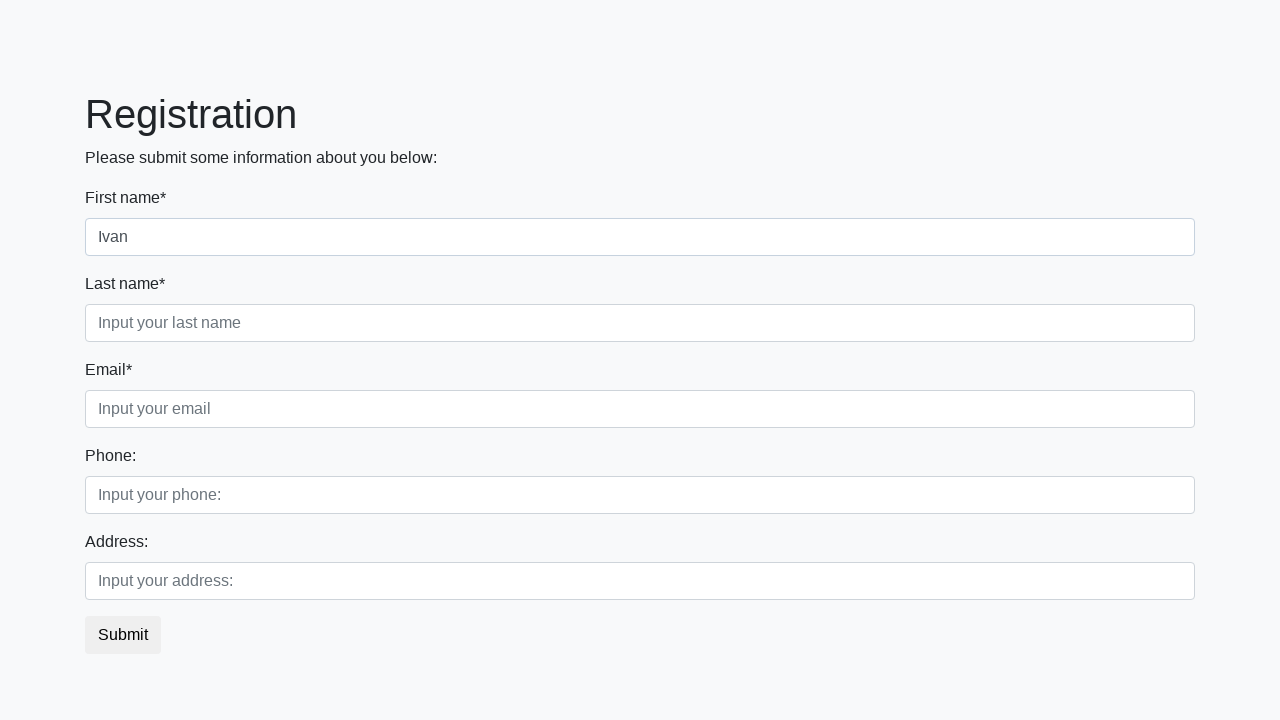

Filled last name field with 'Ivanov' on input[placeholder='Input your last name']
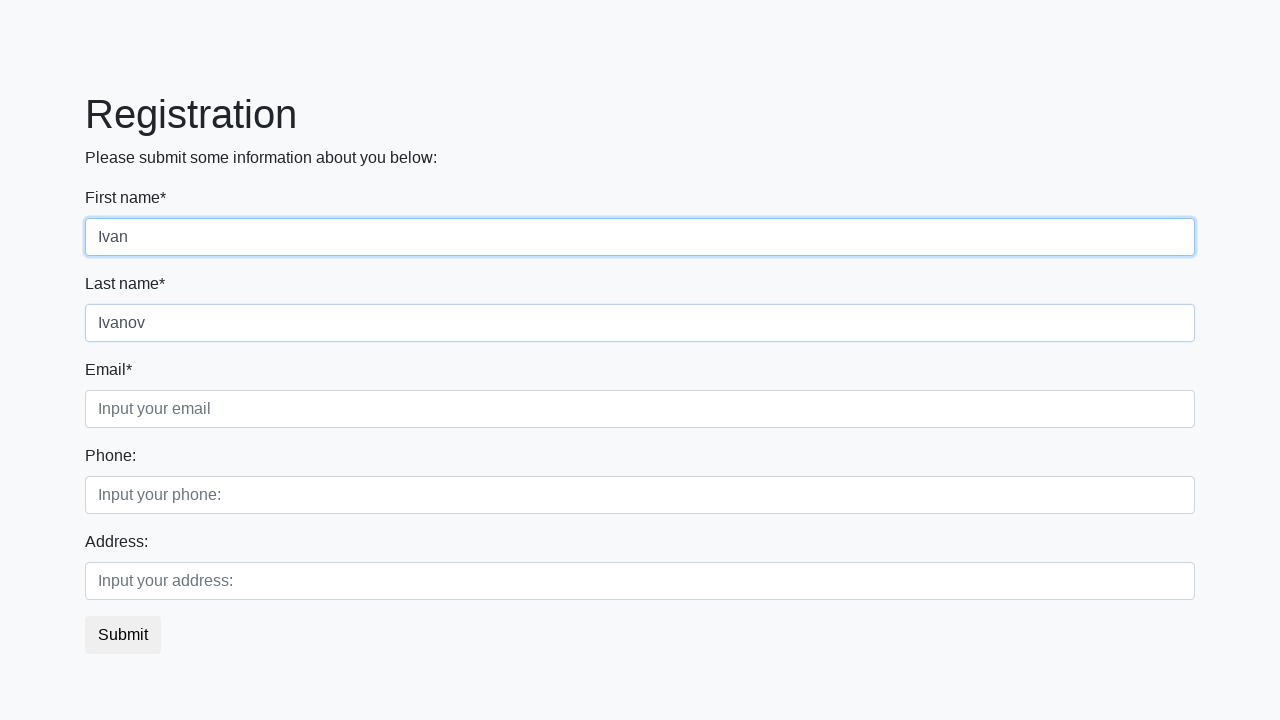

Filled email field with 'ivanov@mail.com' on input[placeholder='Input your email']
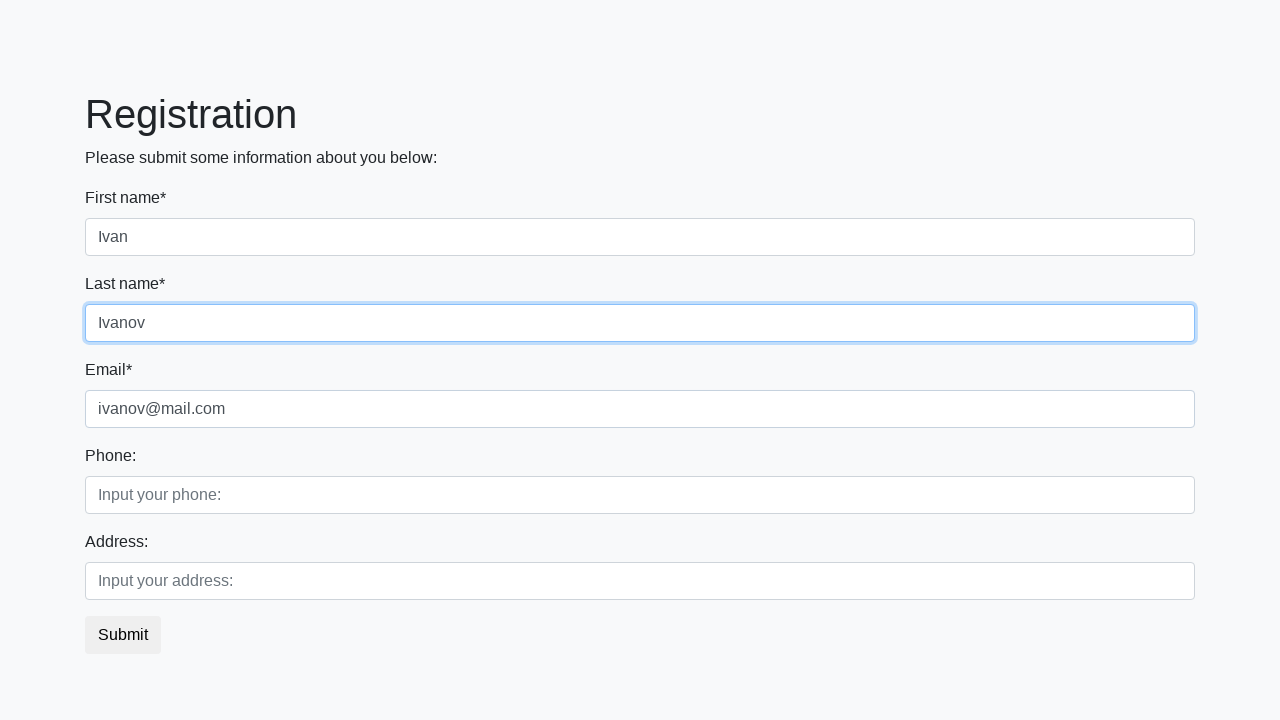

Clicked the submit button at (123, 635) on button.btn
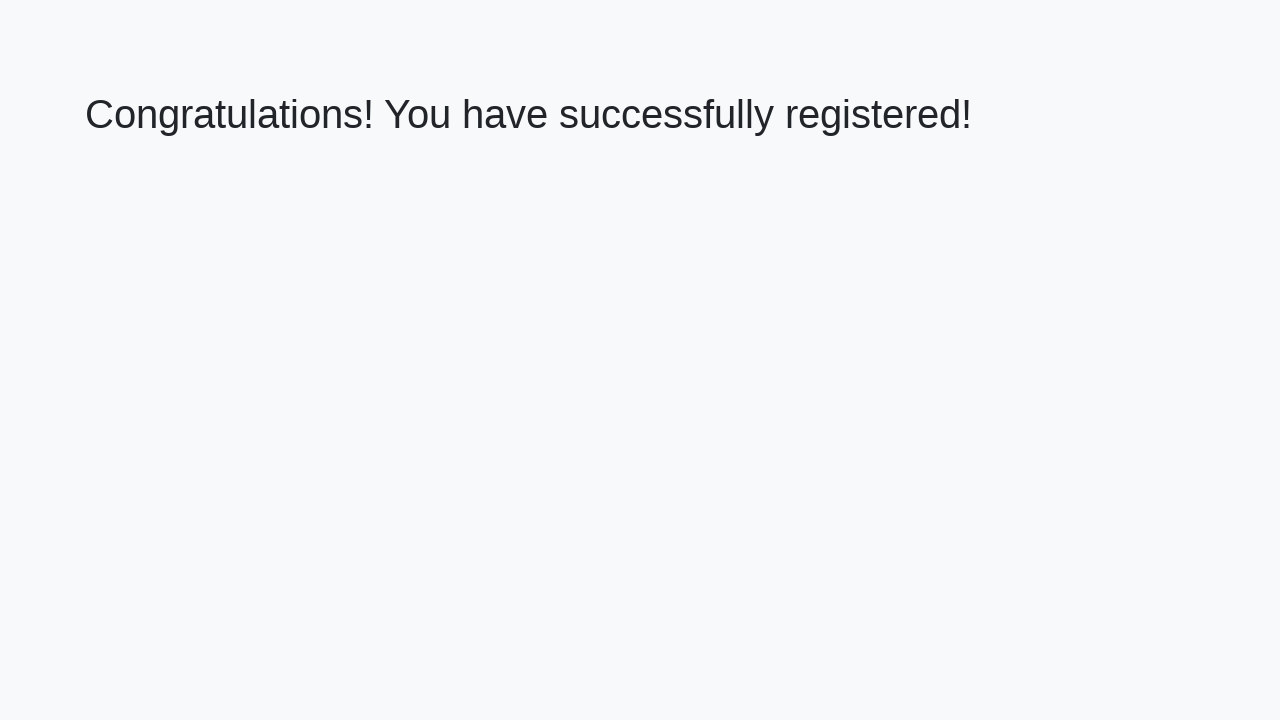

Retrieved success message text
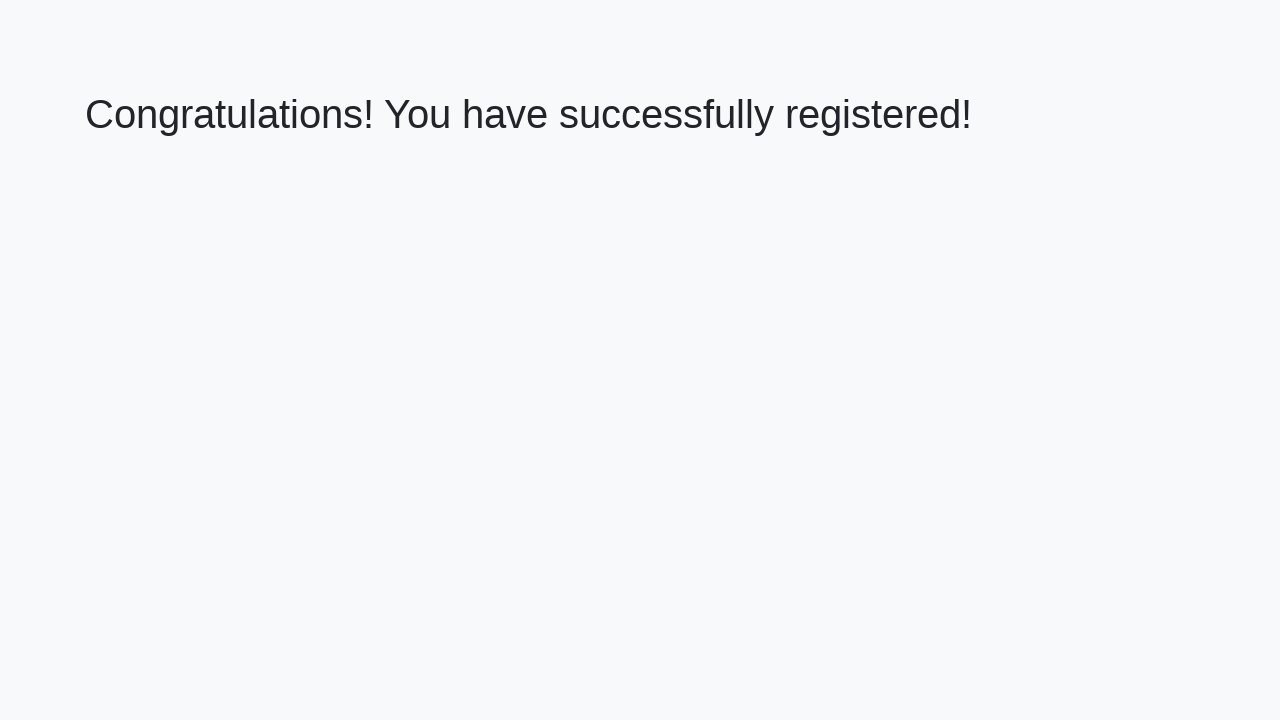

Verified success message matches expected text
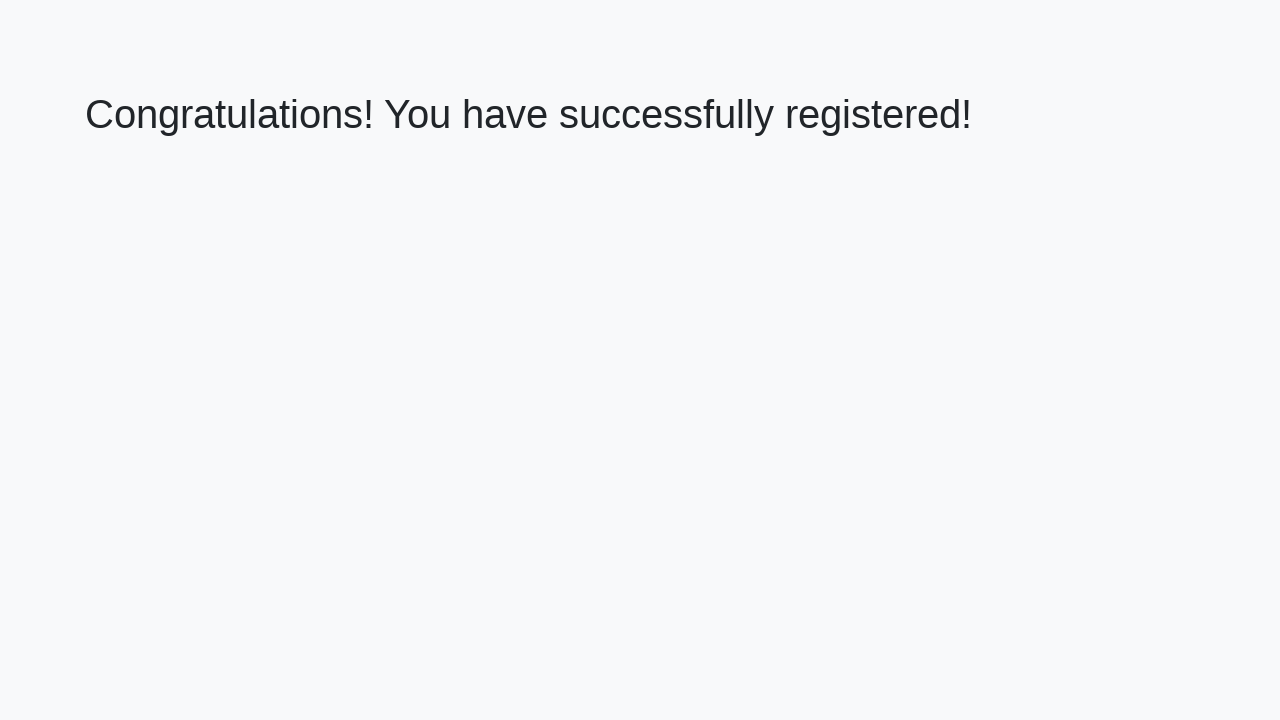

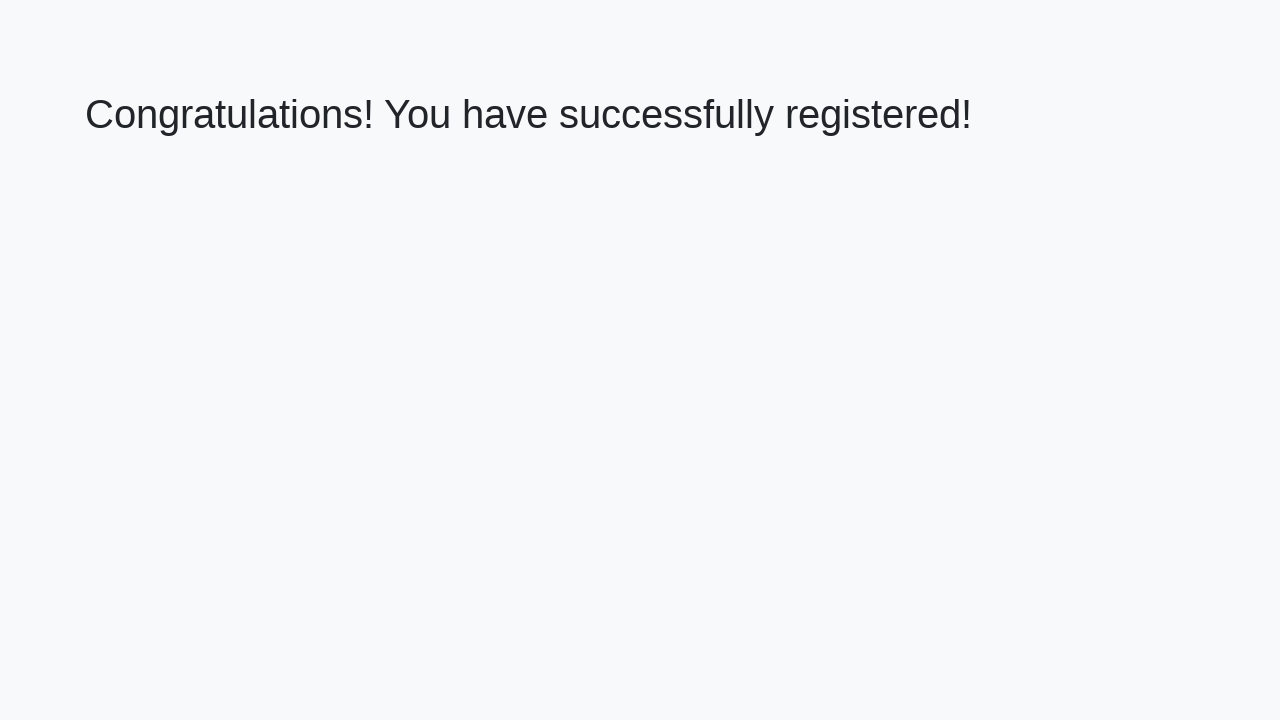